Tests editing a todo item by double-clicking and entering new text

Starting URL: https://demo.playwright.dev/todomvc

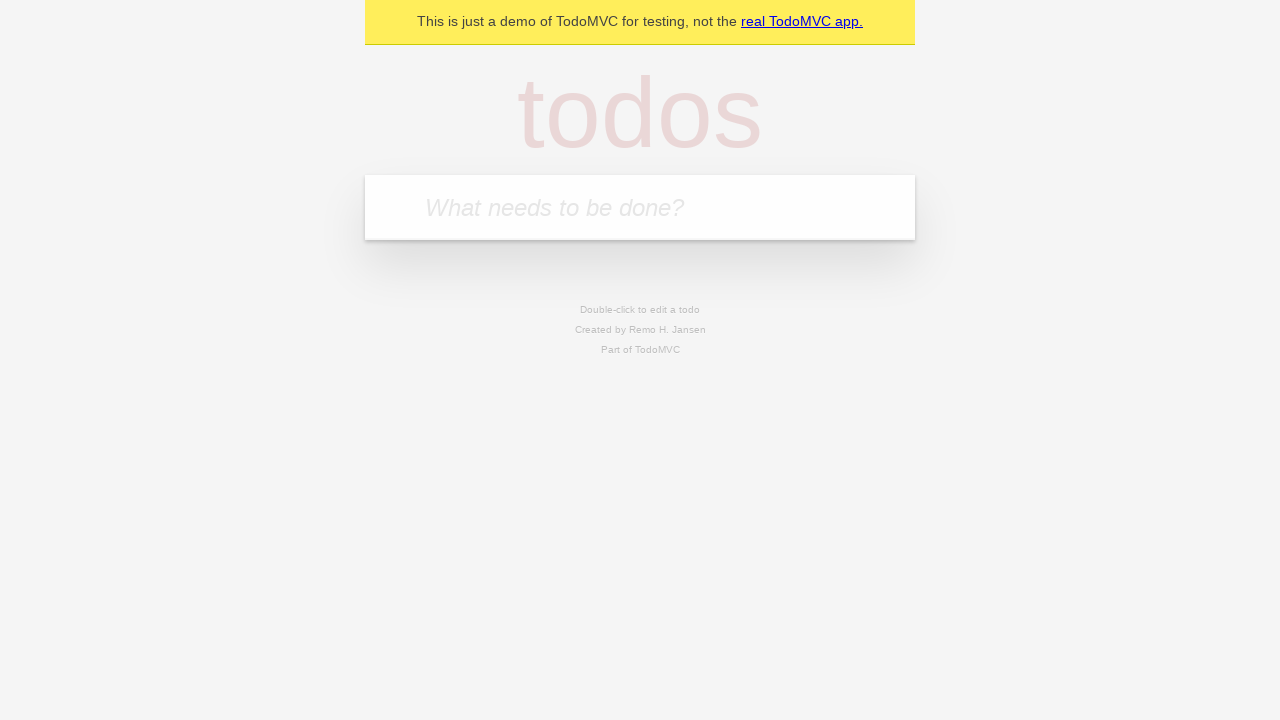

Filled todo input with 'buy some cheese' on internal:attr=[placeholder="What needs to be done?"i]
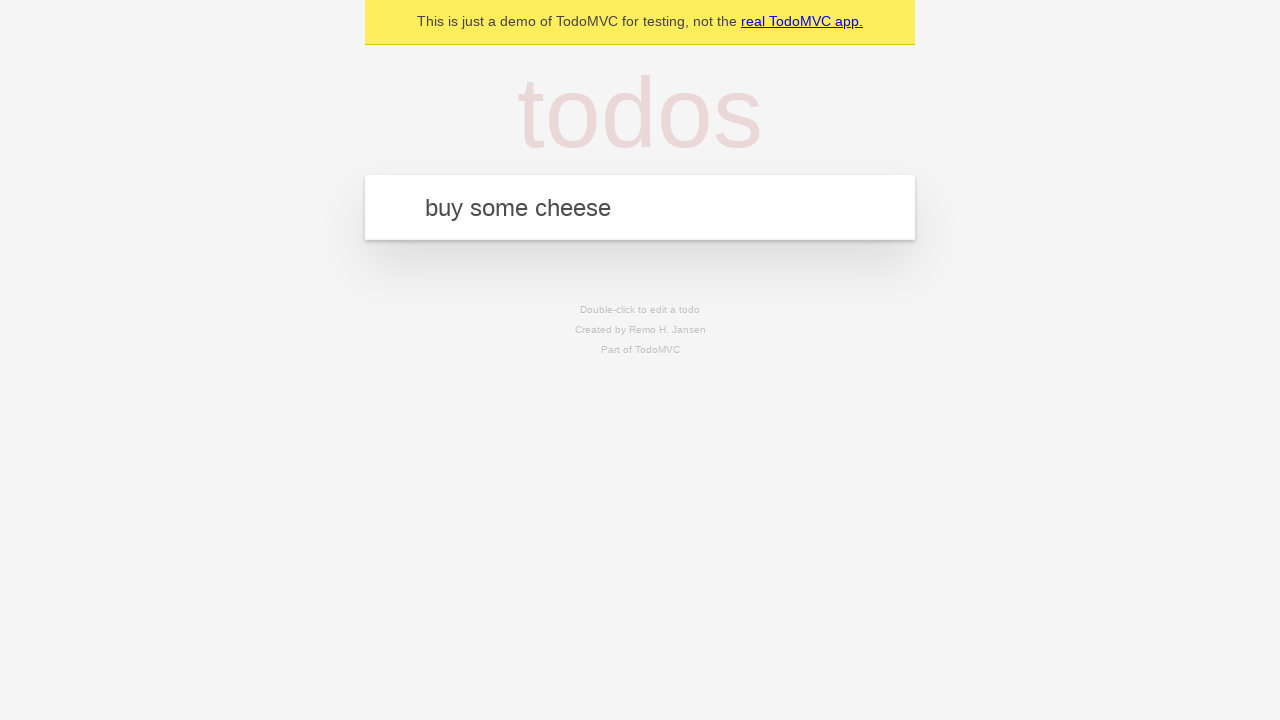

Pressed Enter to add first todo on internal:attr=[placeholder="What needs to be done?"i]
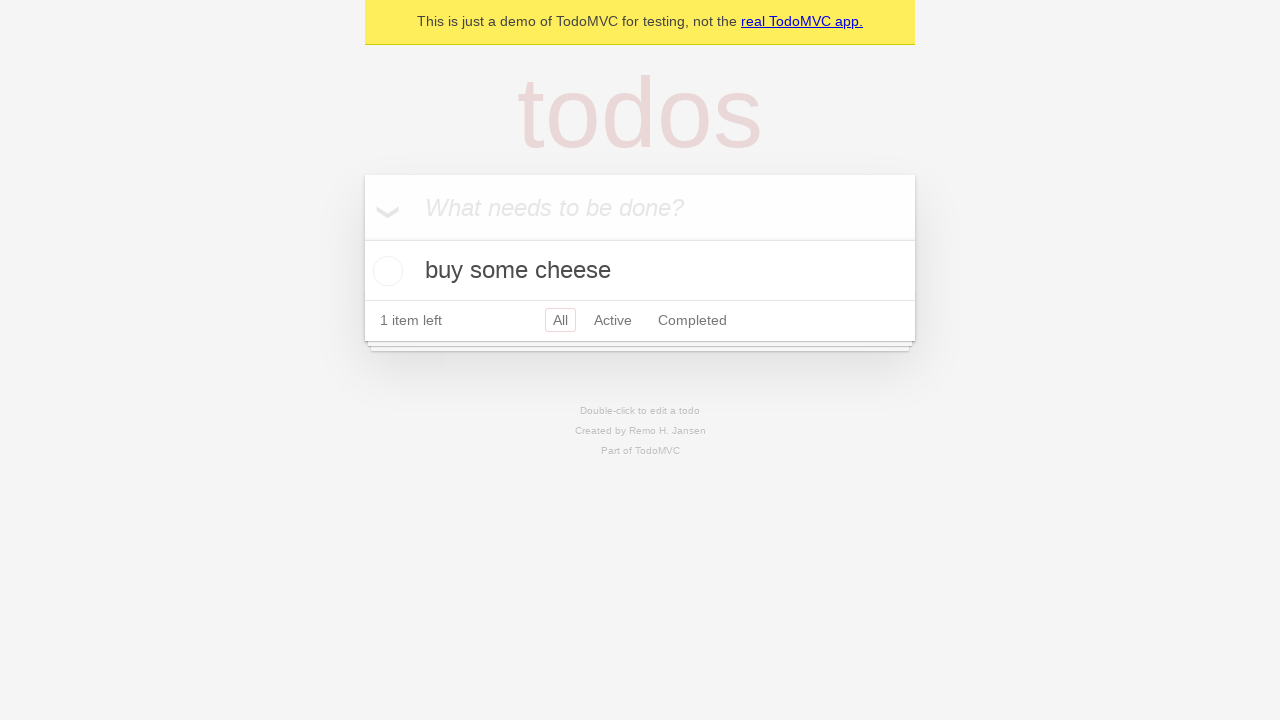

Filled todo input with 'feed the cat' on internal:attr=[placeholder="What needs to be done?"i]
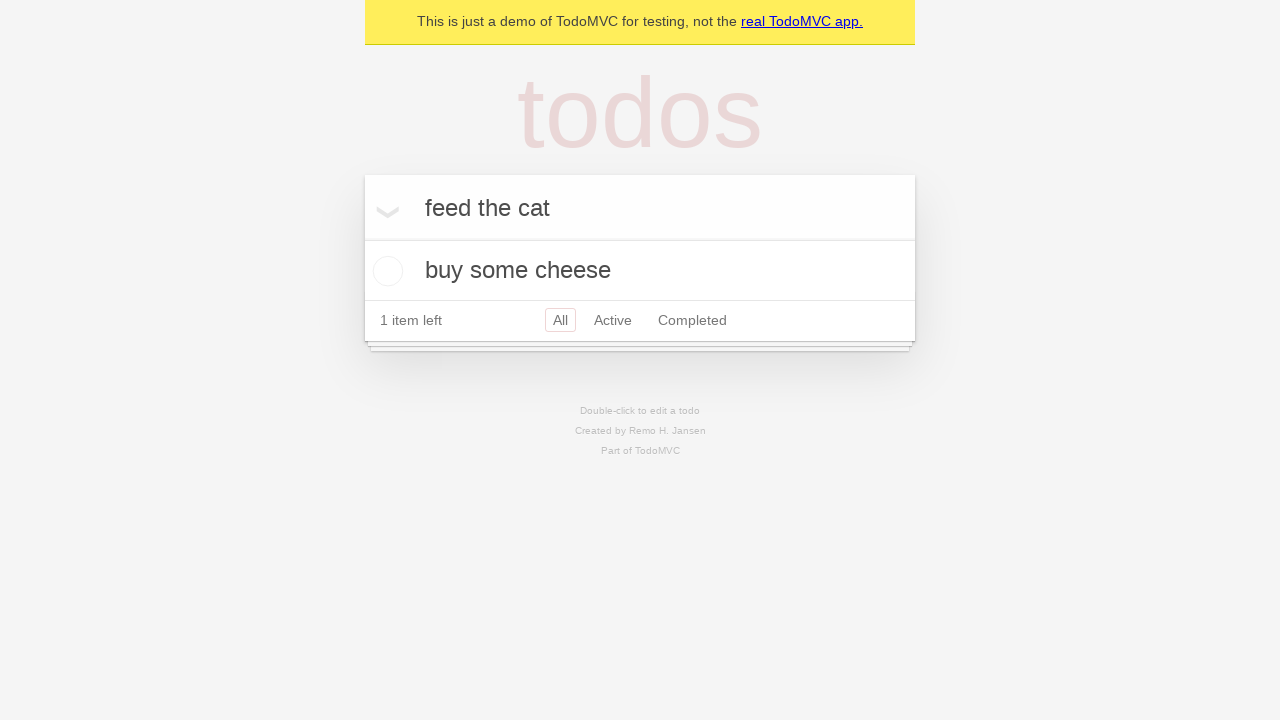

Pressed Enter to add second todo on internal:attr=[placeholder="What needs to be done?"i]
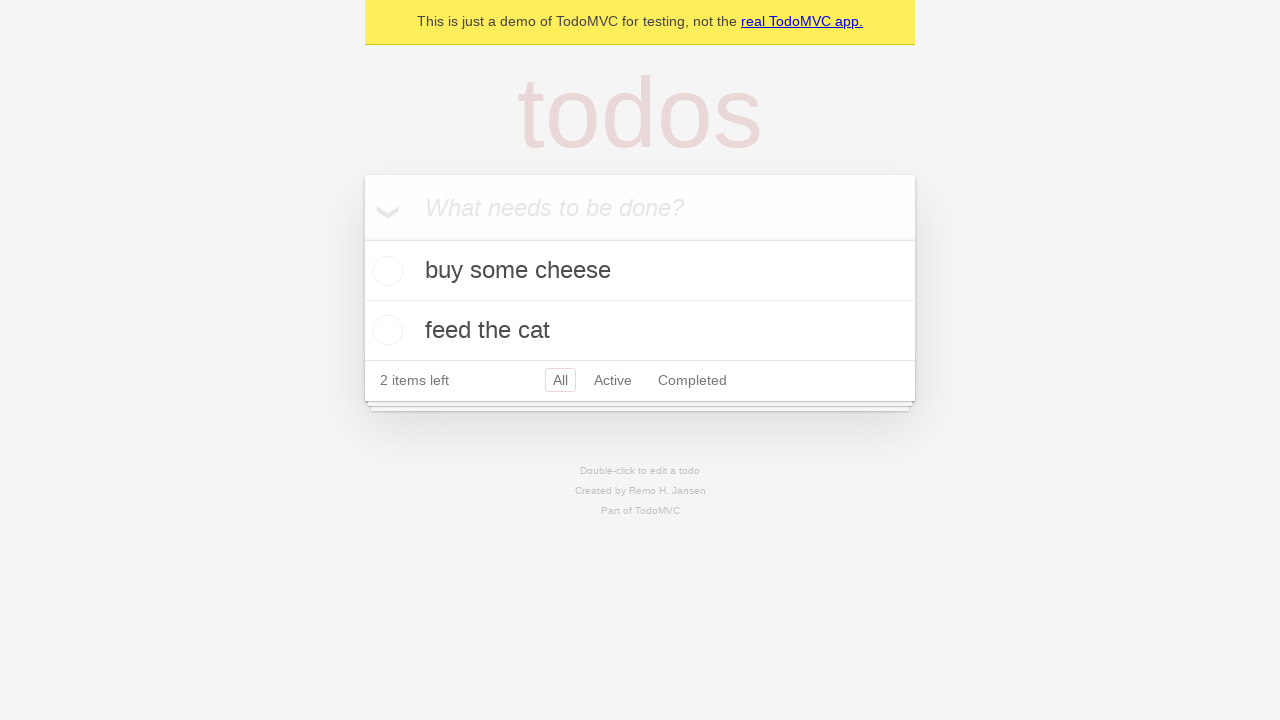

Filled todo input with 'book a doctors appointment' on internal:attr=[placeholder="What needs to be done?"i]
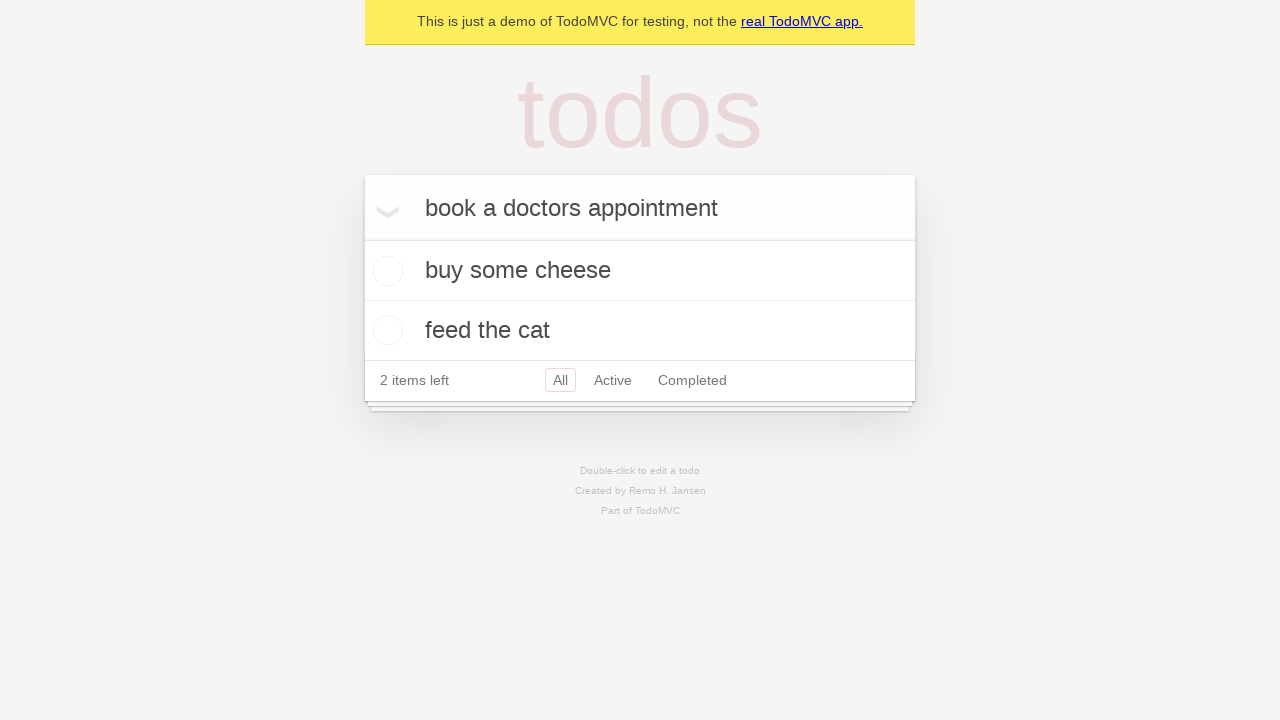

Pressed Enter to add third todo on internal:attr=[placeholder="What needs to be done?"i]
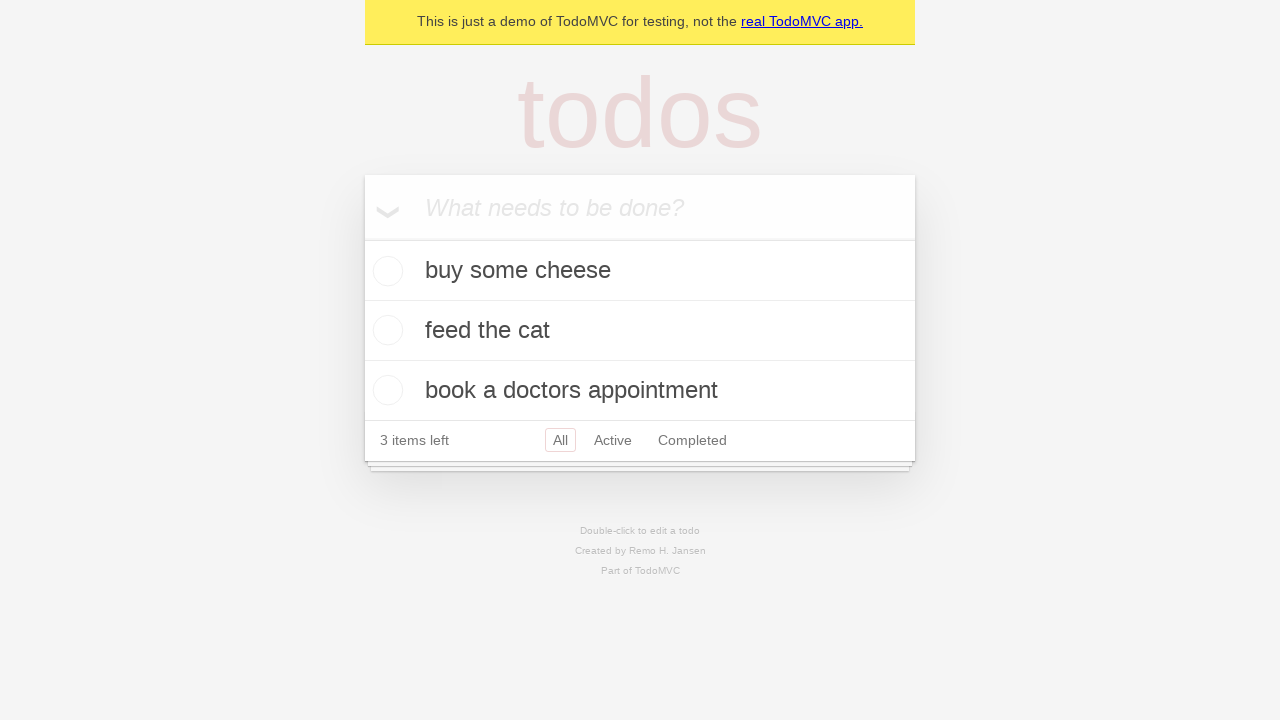

Double-clicked second todo item to enter edit mode at (640, 331) on [data-testid='todo-item'] >> nth=1
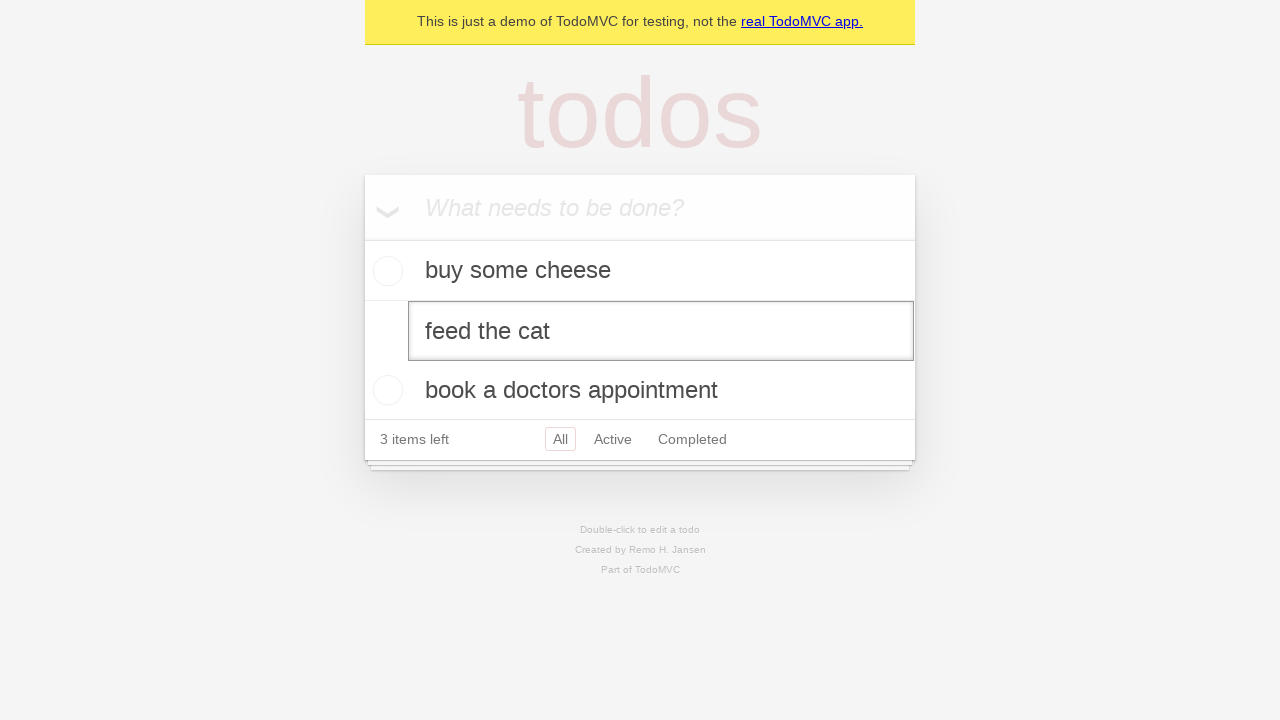

Filled edit textbox with new text 'buy some sausages' on [data-testid='todo-item'] >> nth=1 >> internal:role=textbox[name="Edit"i]
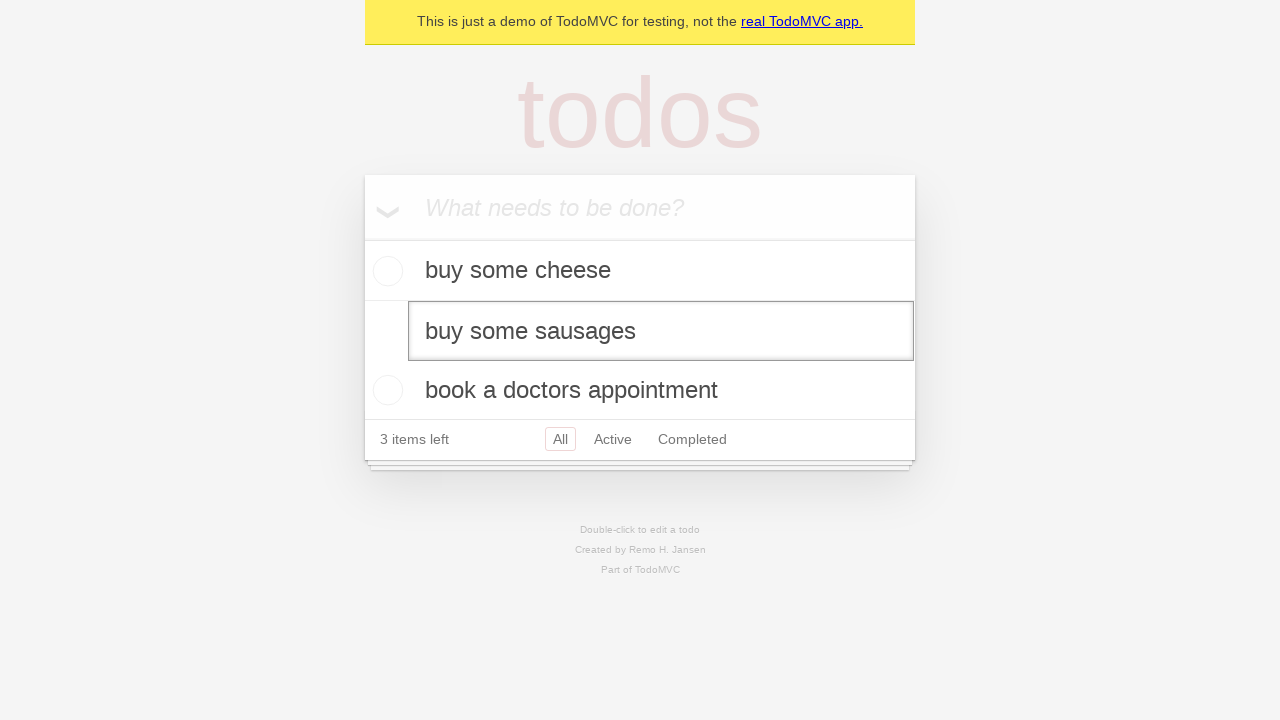

Pressed Enter to save edited todo item on [data-testid='todo-item'] >> nth=1 >> internal:role=textbox[name="Edit"i]
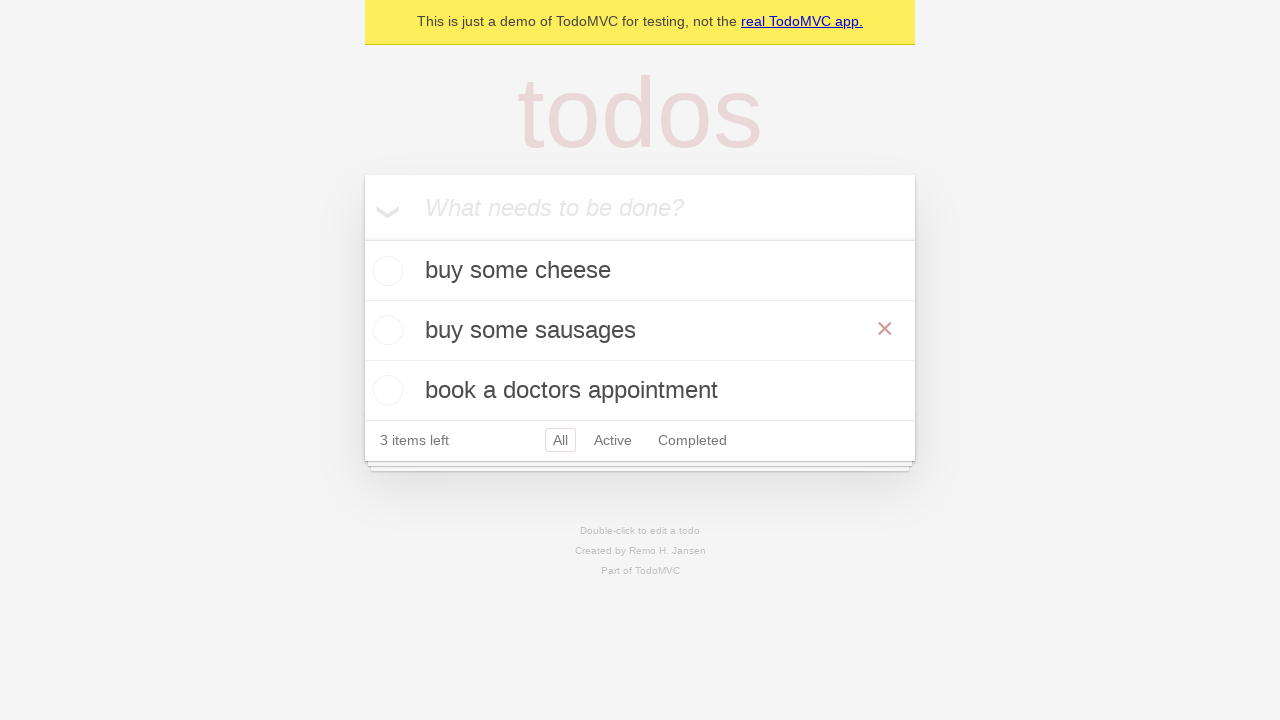

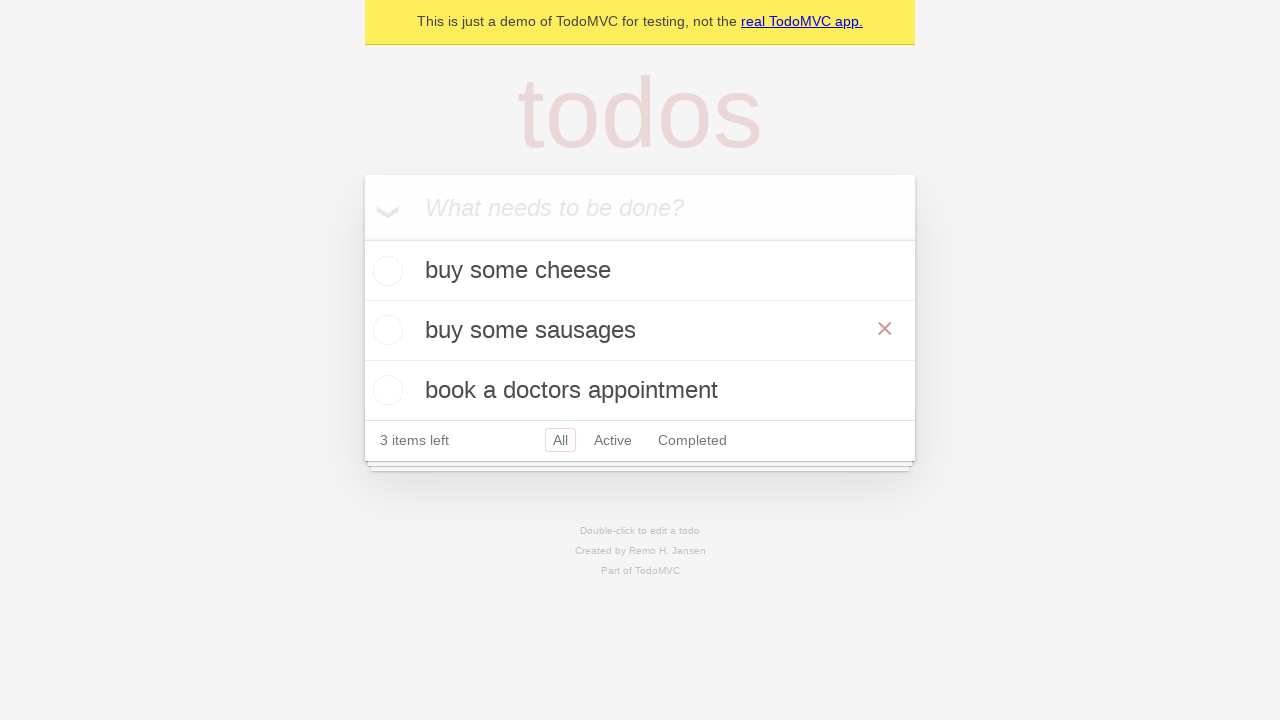